Tests JavaScript prompt dialog handling by clicking a button that triggers a prompt, accepting it with custom input text, and verifying the dialog properties.

Starting URL: https://letcode.in/alert

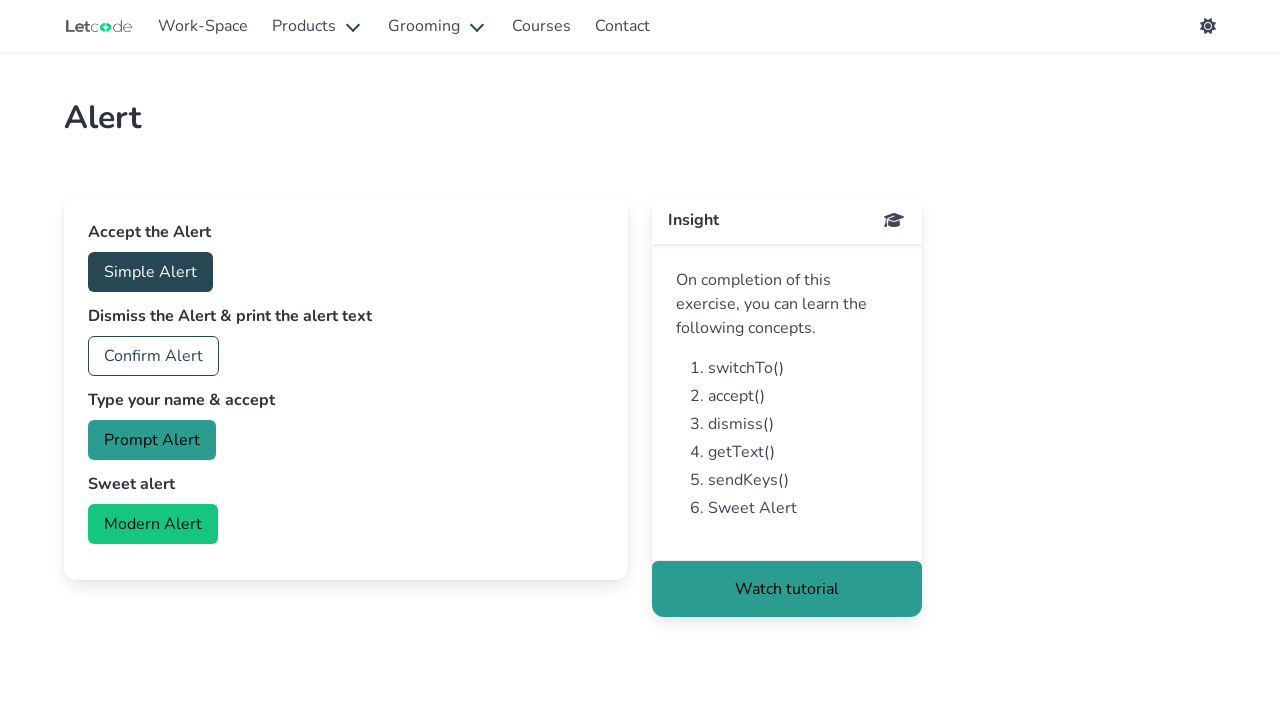

Registered dialog event handler to accept prompt with 'hello David'
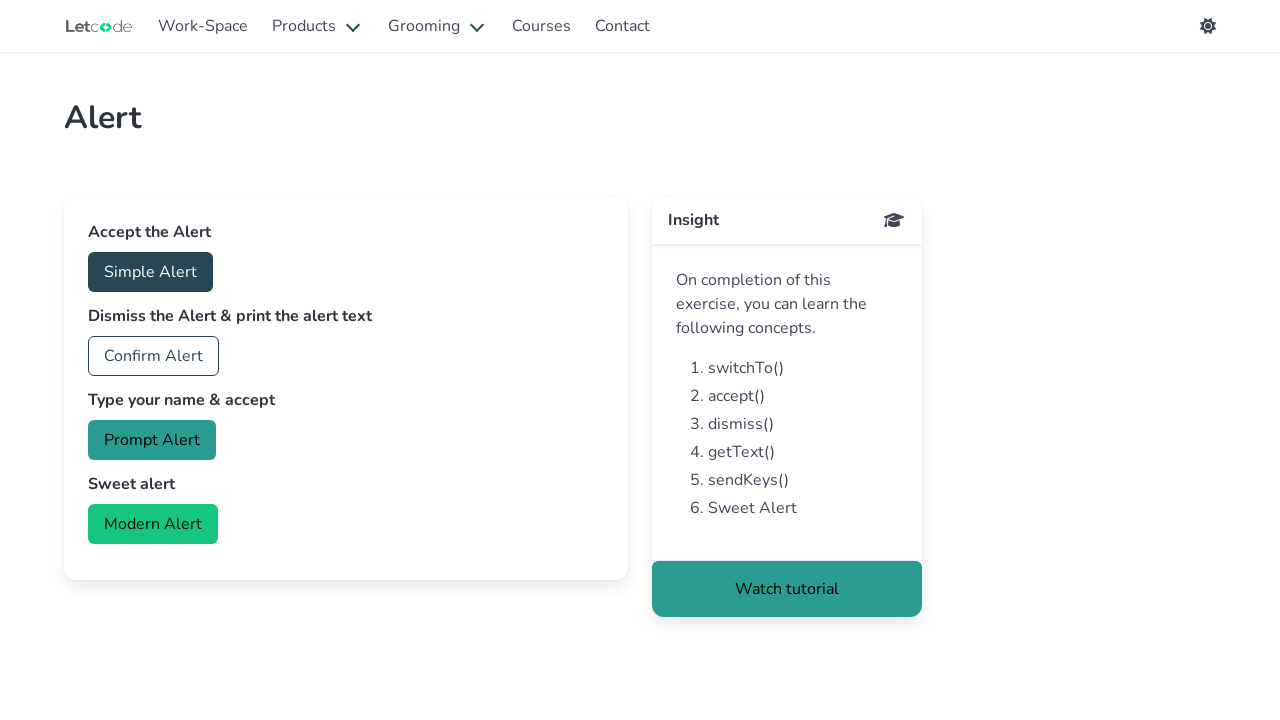

Clicked prompt button to trigger JavaScript prompt dialog at (152, 440) on #prompt
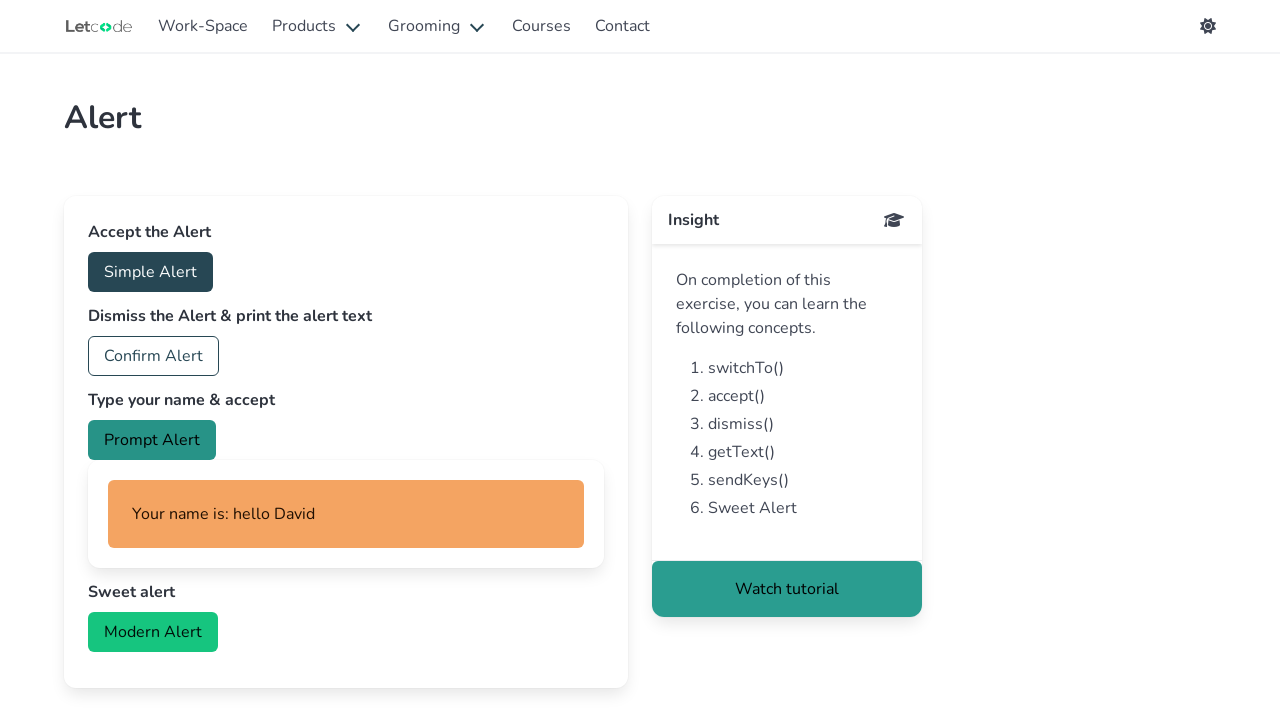

Waited for dialog interaction to complete
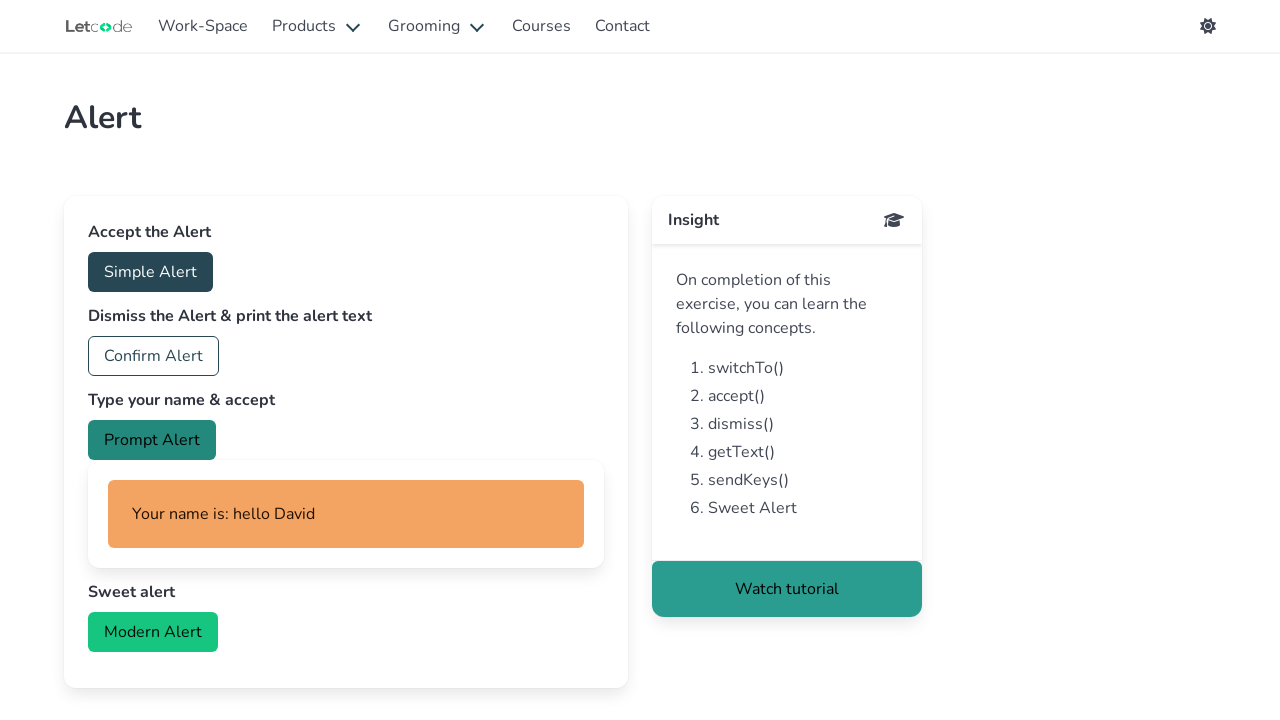

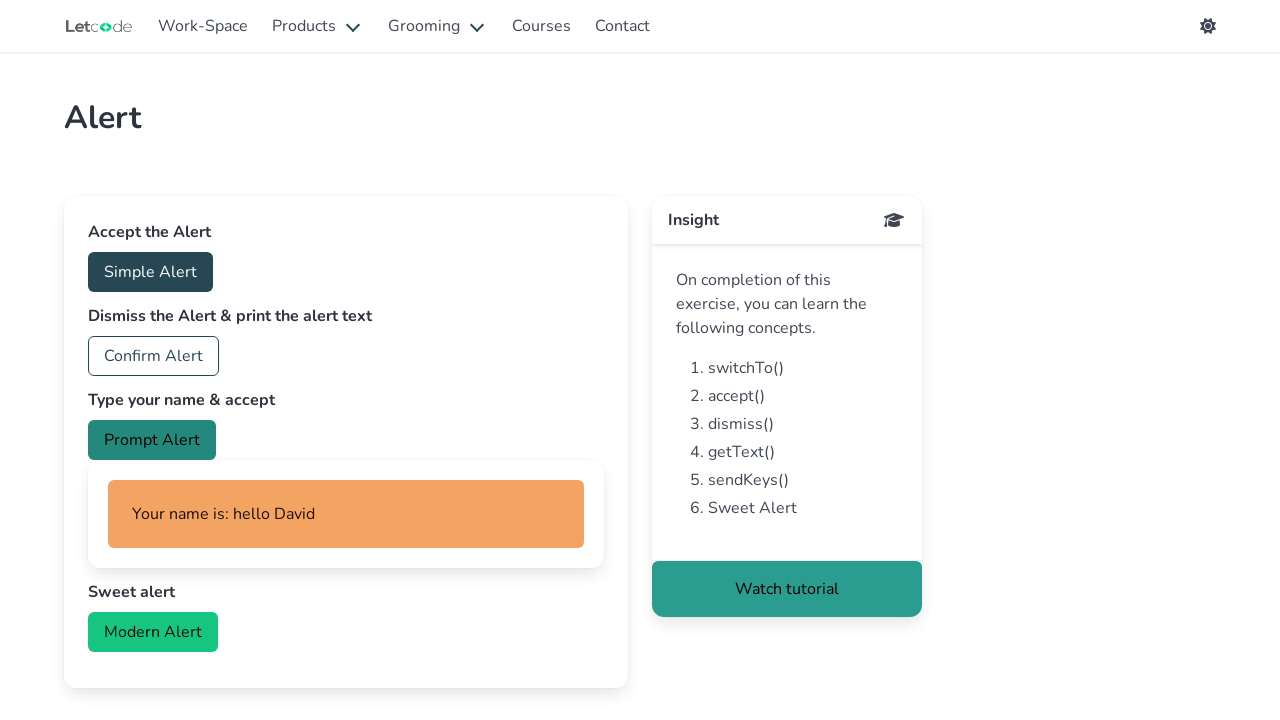